Tests basic browser navigation by visiting Rahul Shetty Academy website, navigating to a second page, then using browser back, refresh, and forward controls

Starting URL: https://rahulshettyacademy.com

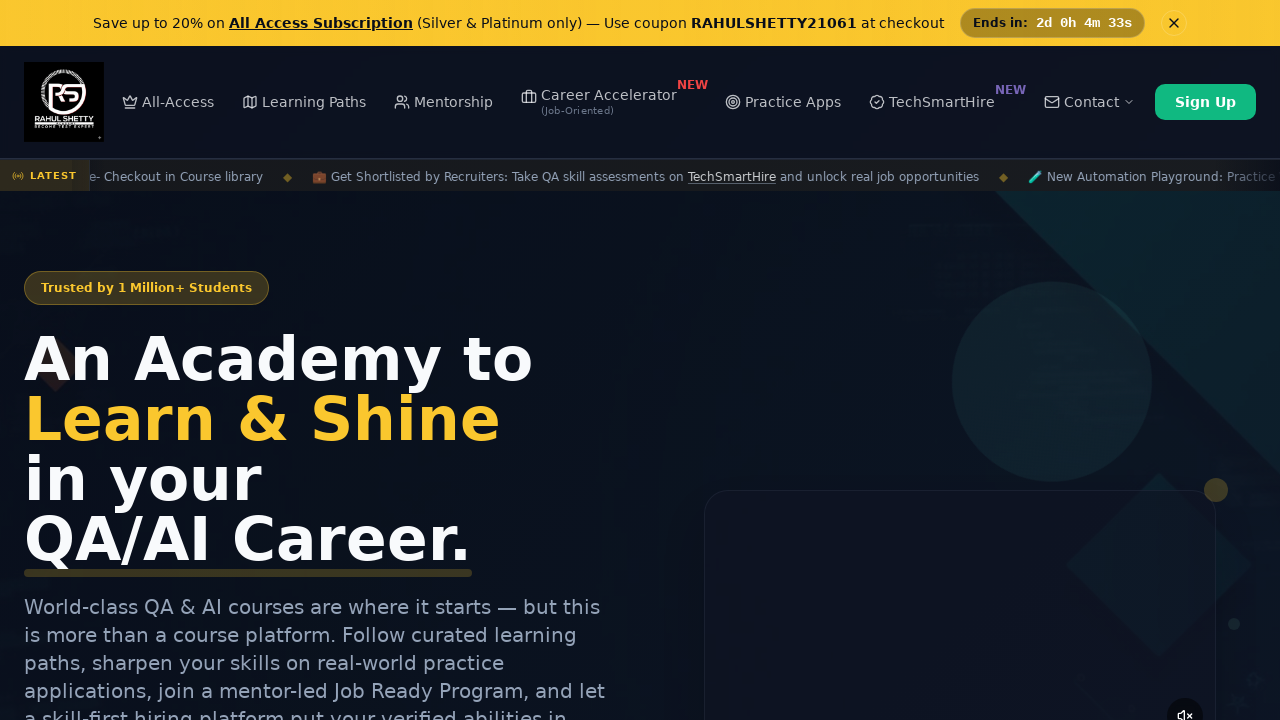

Retrieved page title
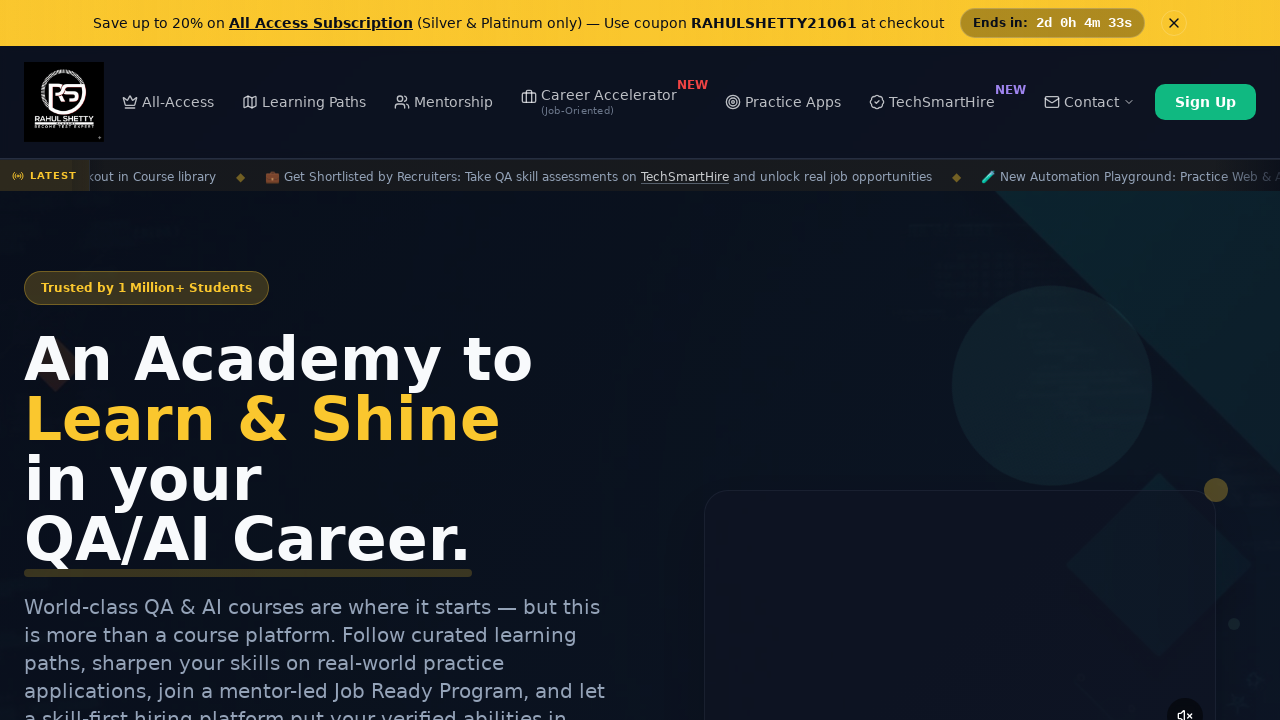

Retrieved page URL
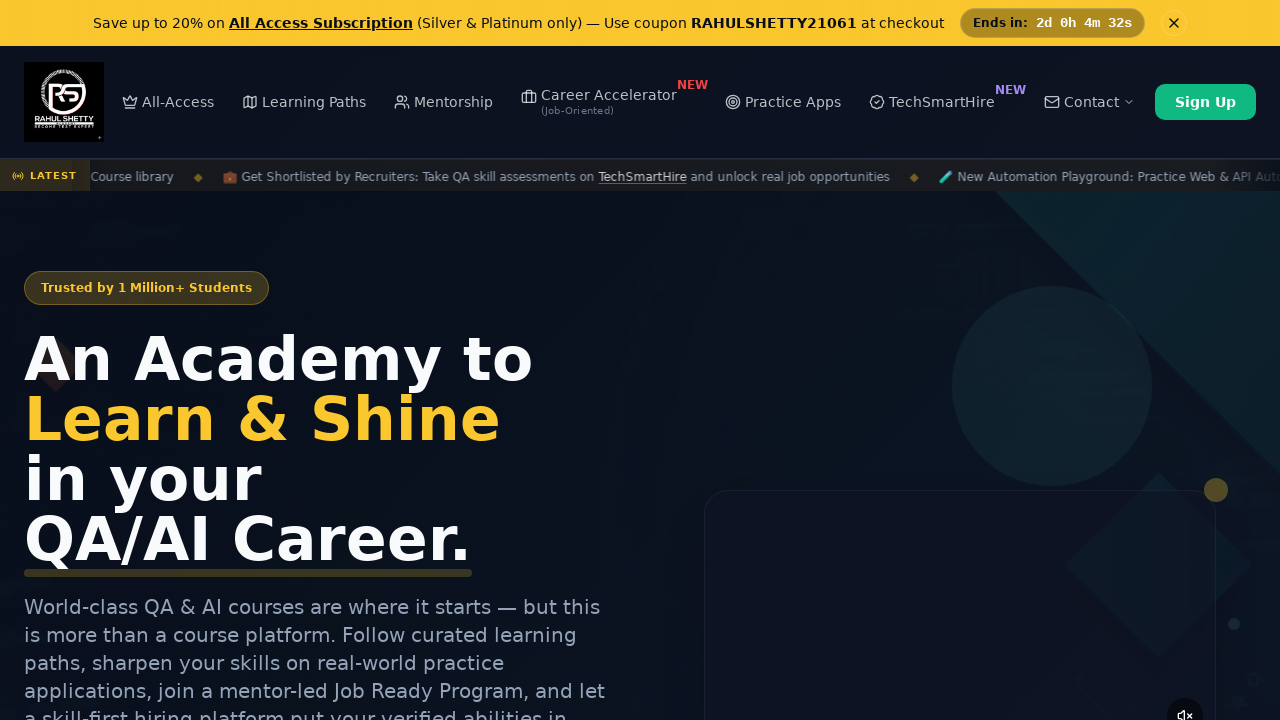

Navigated to Rahul Shetty Academy Selenium Practice page
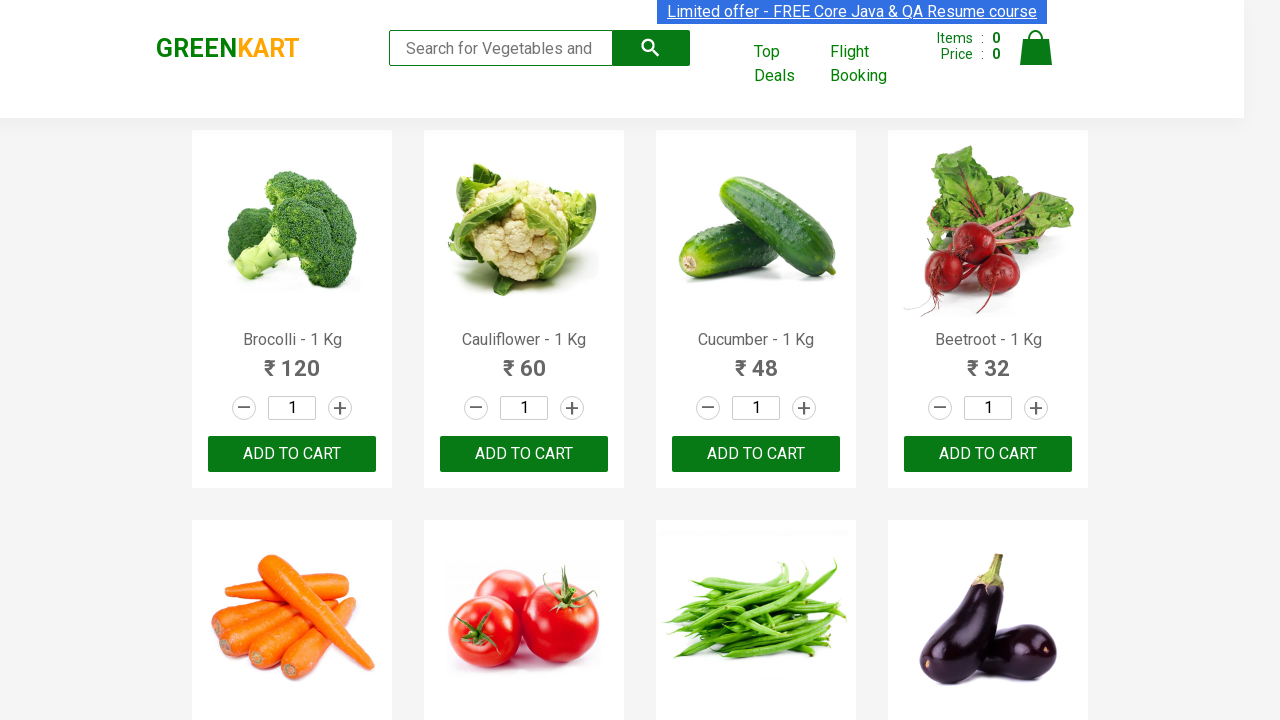

Used browser back button to navigate to previous page
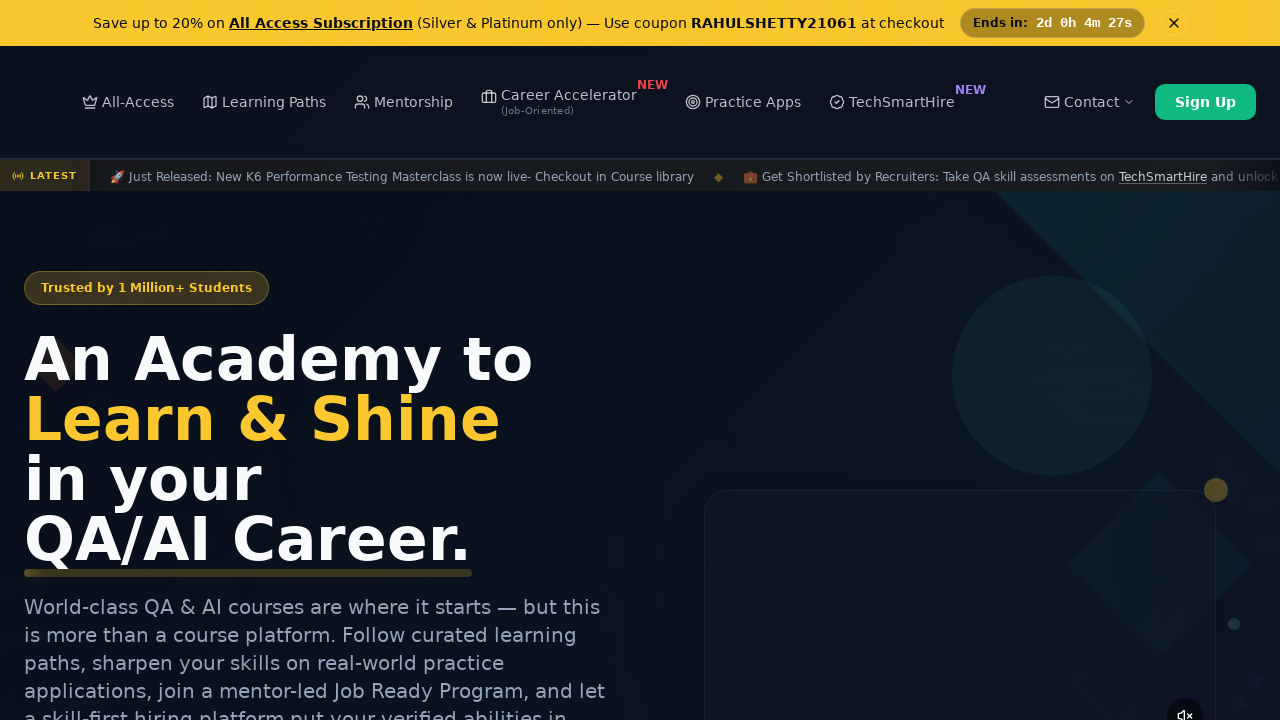

Refreshed the current page
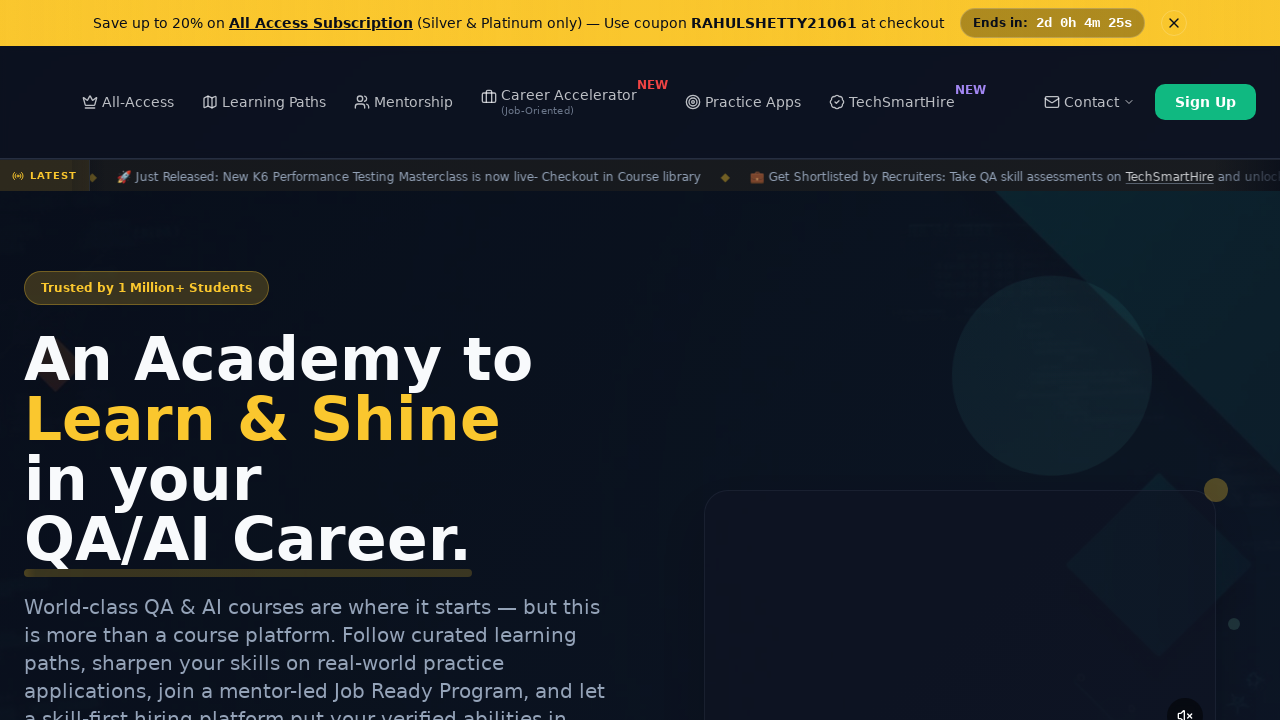

Used browser forward button to navigate to next page
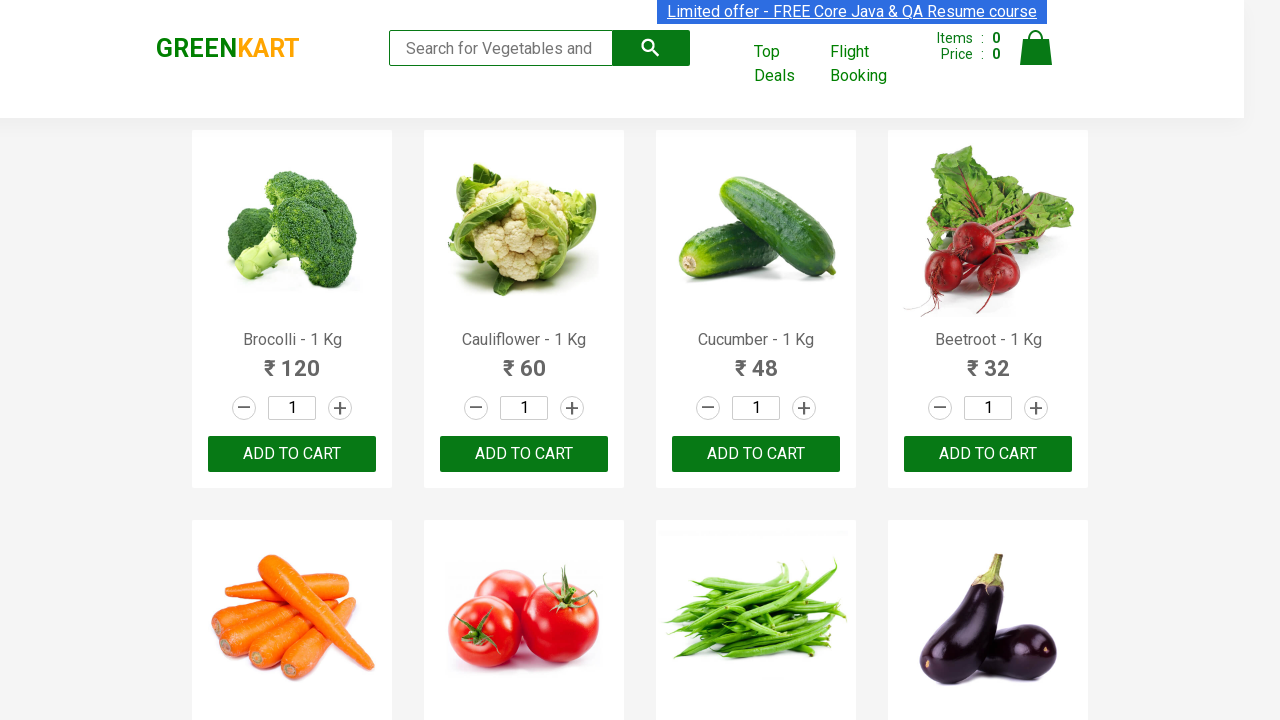

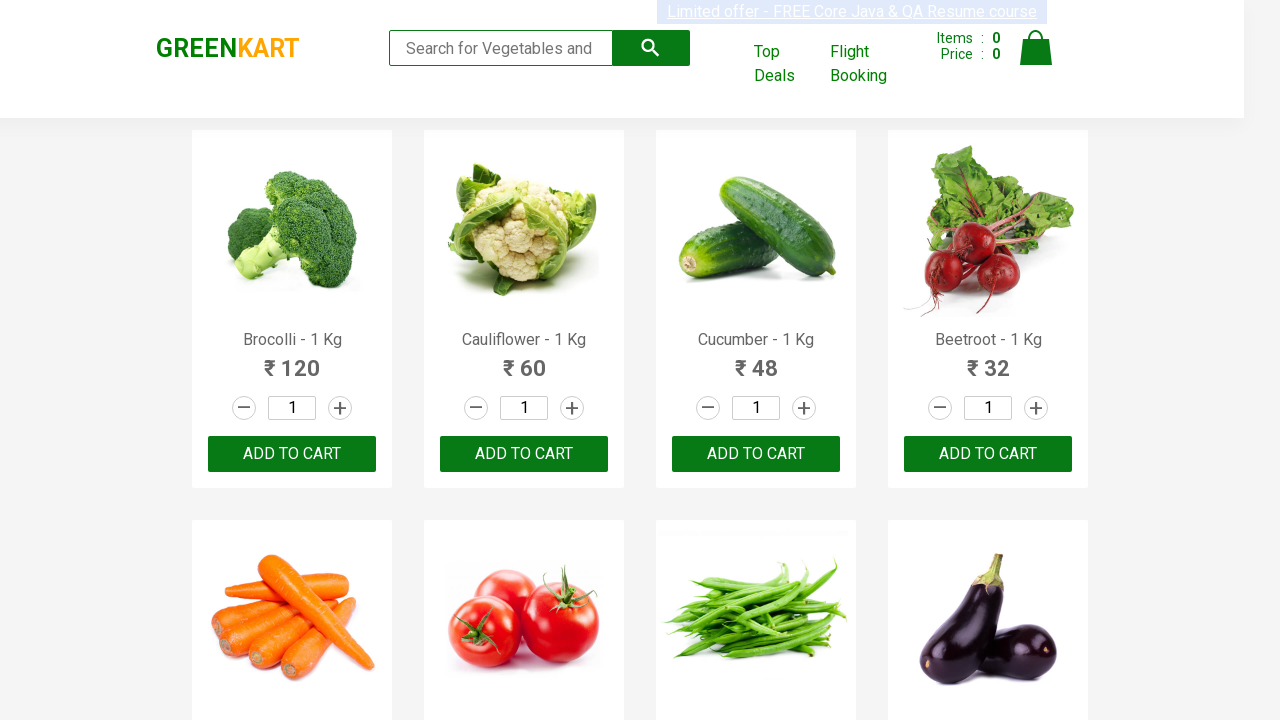